Tests right-click context menu functionality by right-clicking on an element and selecting a menu option

Starting URL: https://swisnl.github.io/jQuery-contextMenu/demo.html

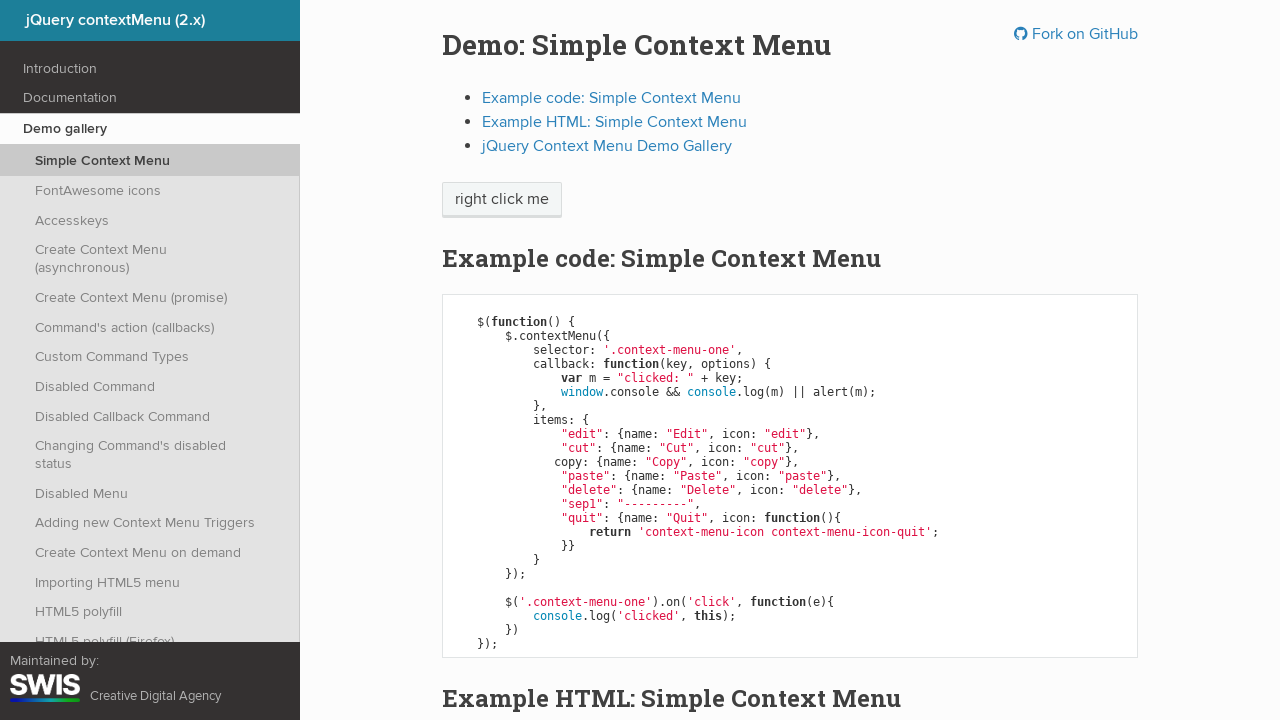

Navigated to jQuery contextMenu demo page
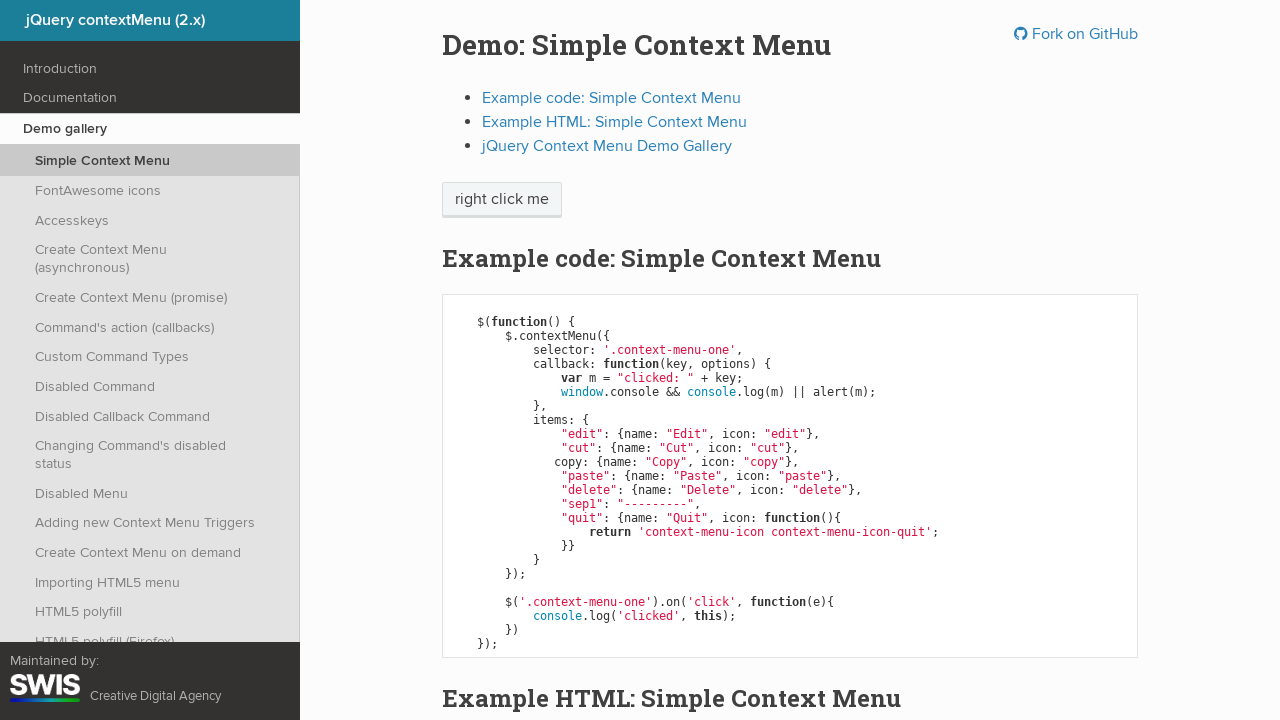

Right-clicked on context menu element at (502, 200) on .context-menu-one
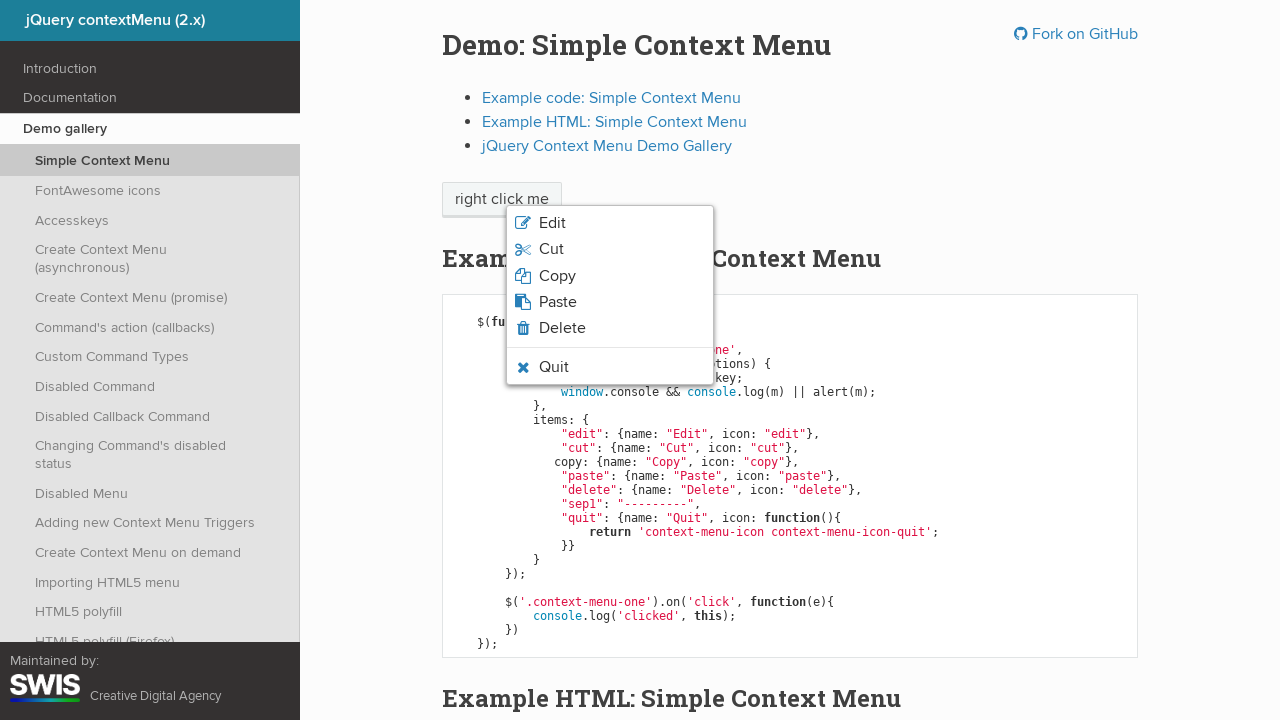

Selected Copy option from context menu at (610, 276) on .context-menu-icon-copy
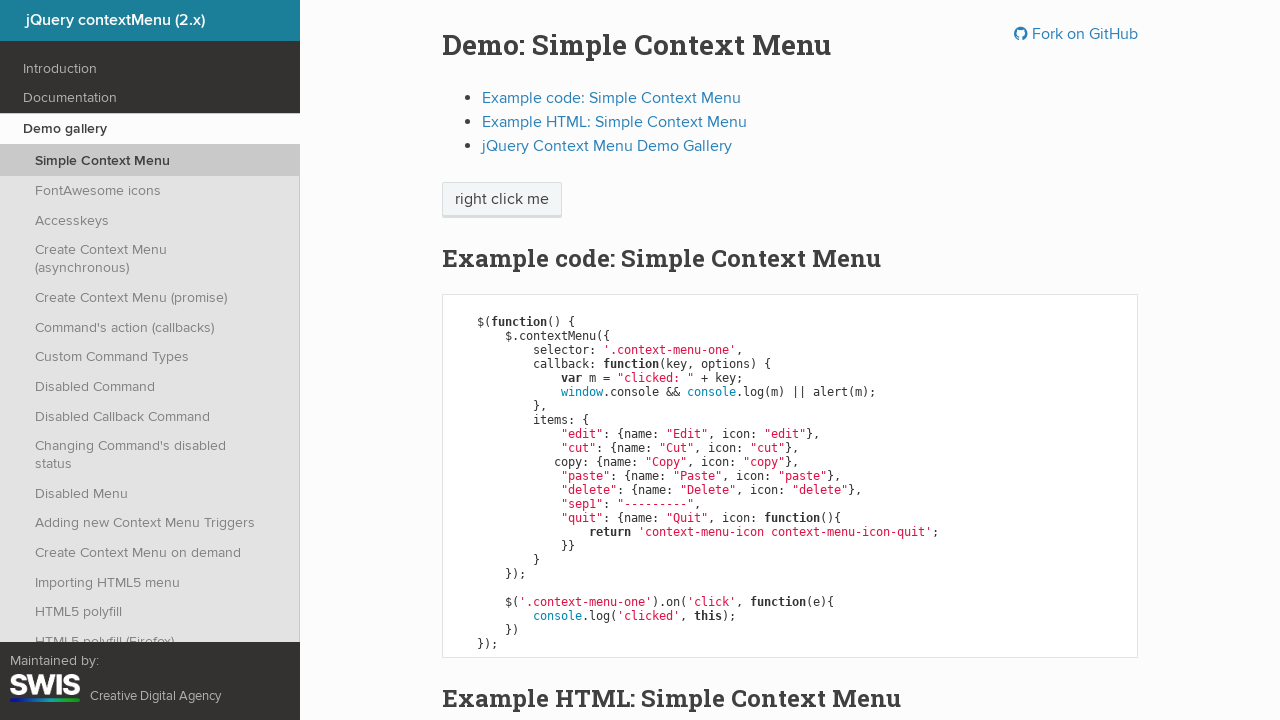

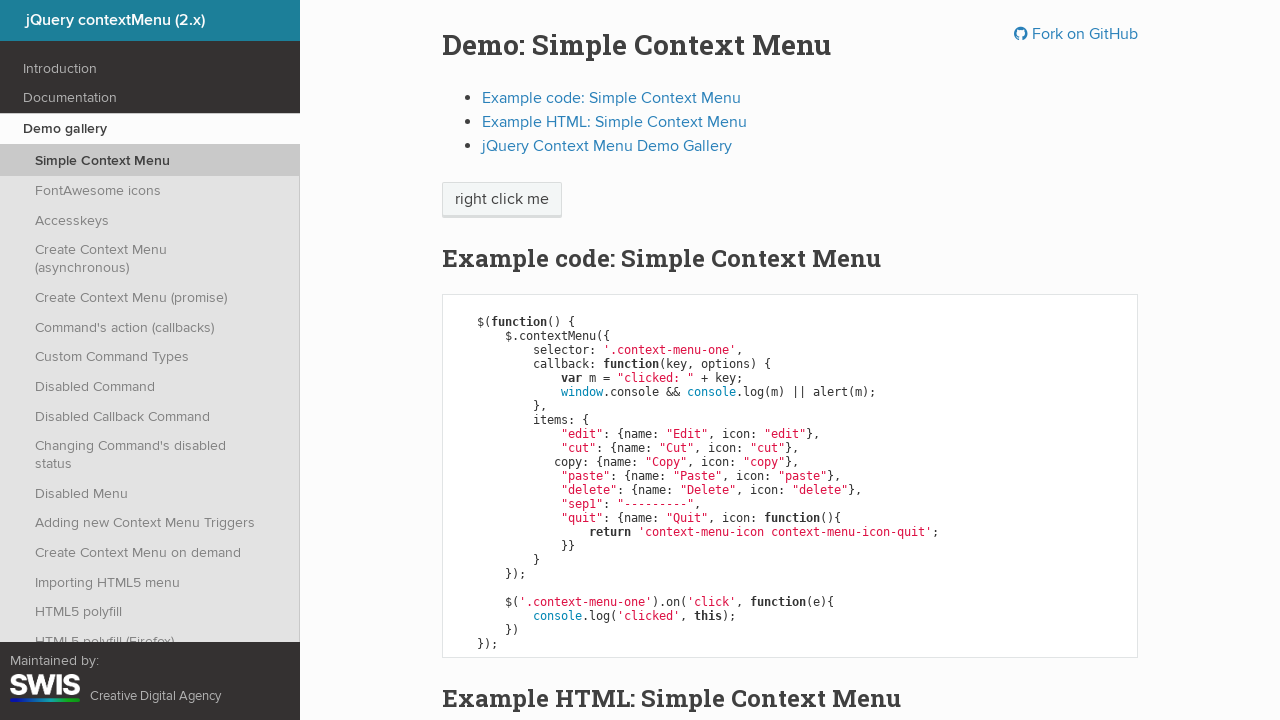